Tests navigation between pages by clicking a link on the omayo test blog and verifying the page transition

Starting URL: https://omayo.blogspot.com/

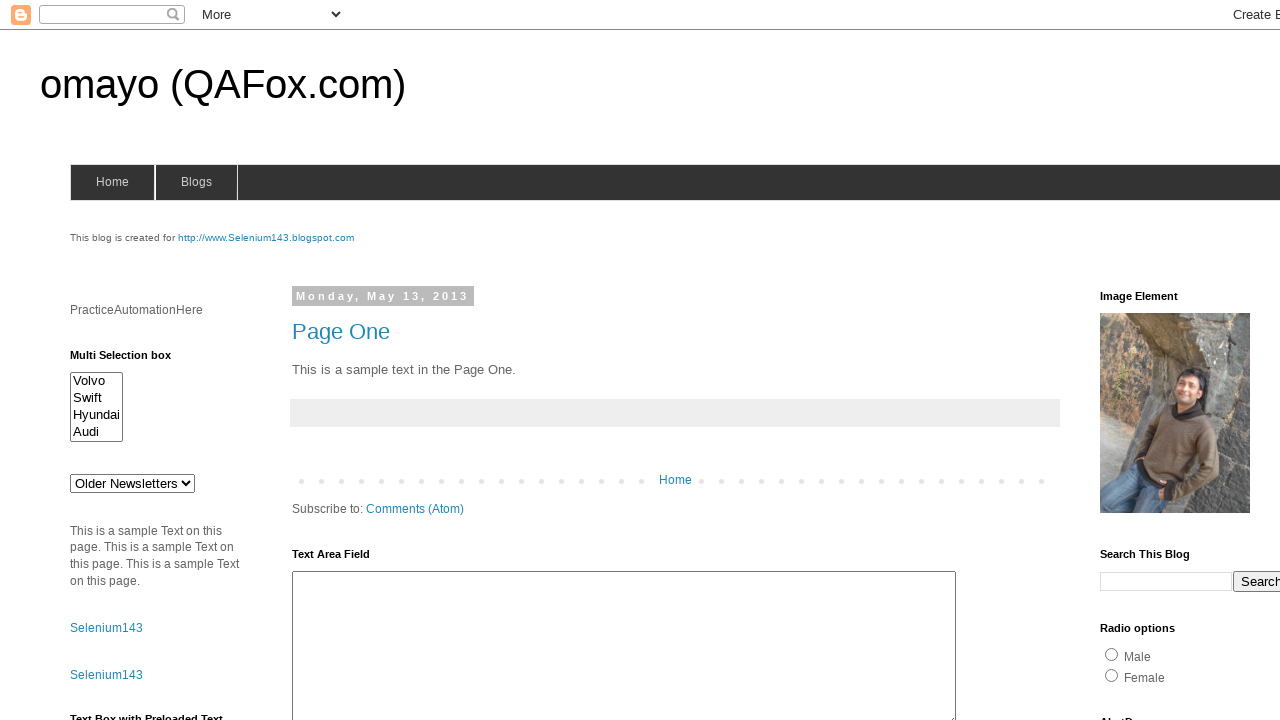

Clicked on 'onlytestingblog' link to navigate to a new page at (1156, 361) on text=onlytestingblog
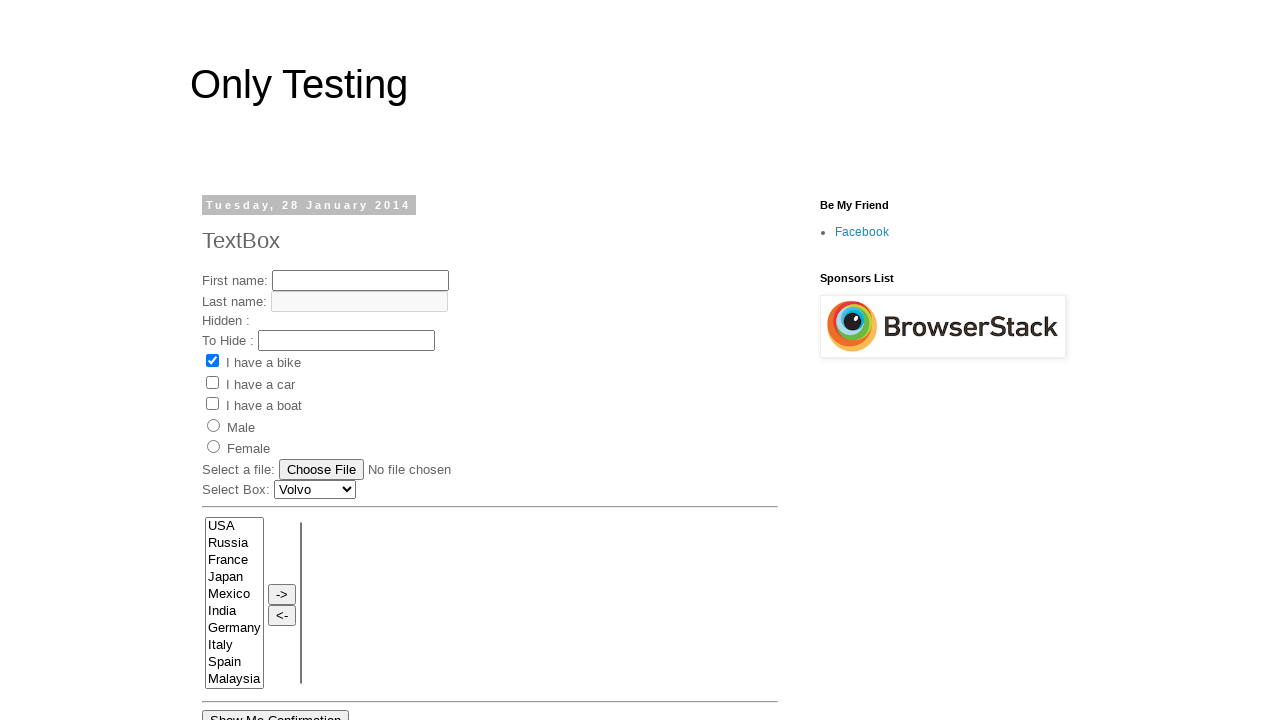

Page navigation completed and DOM content loaded
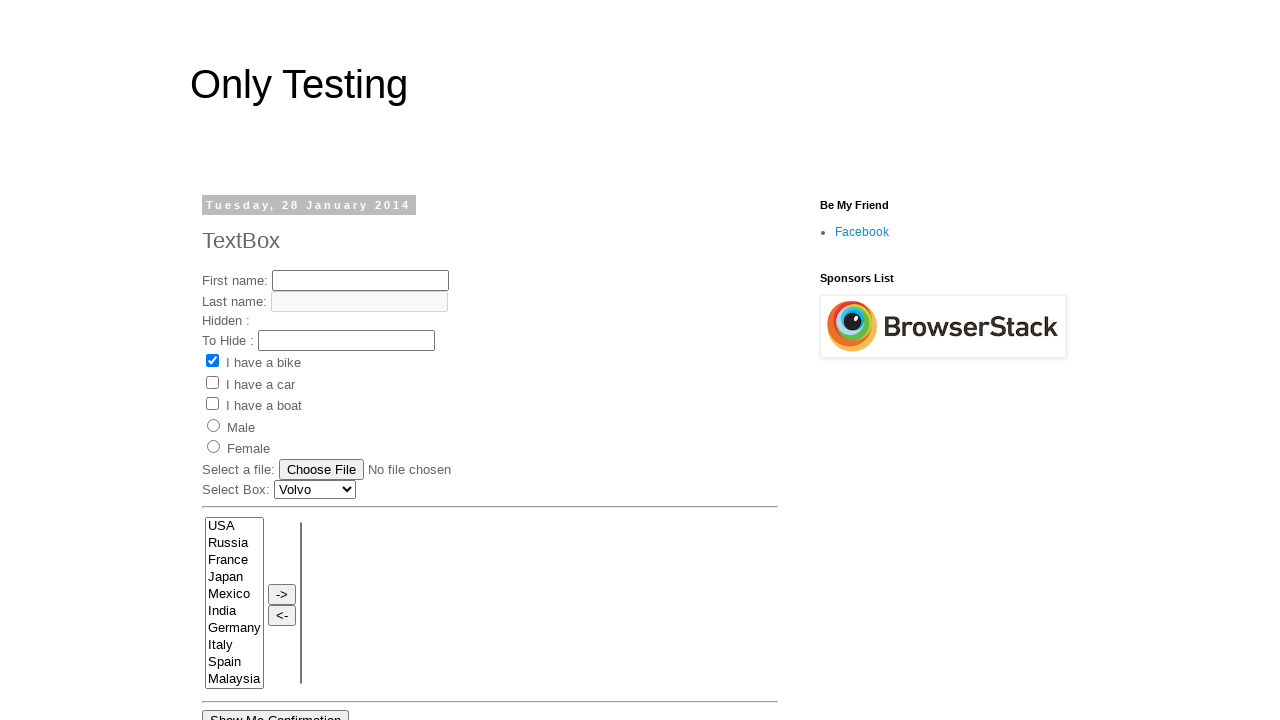

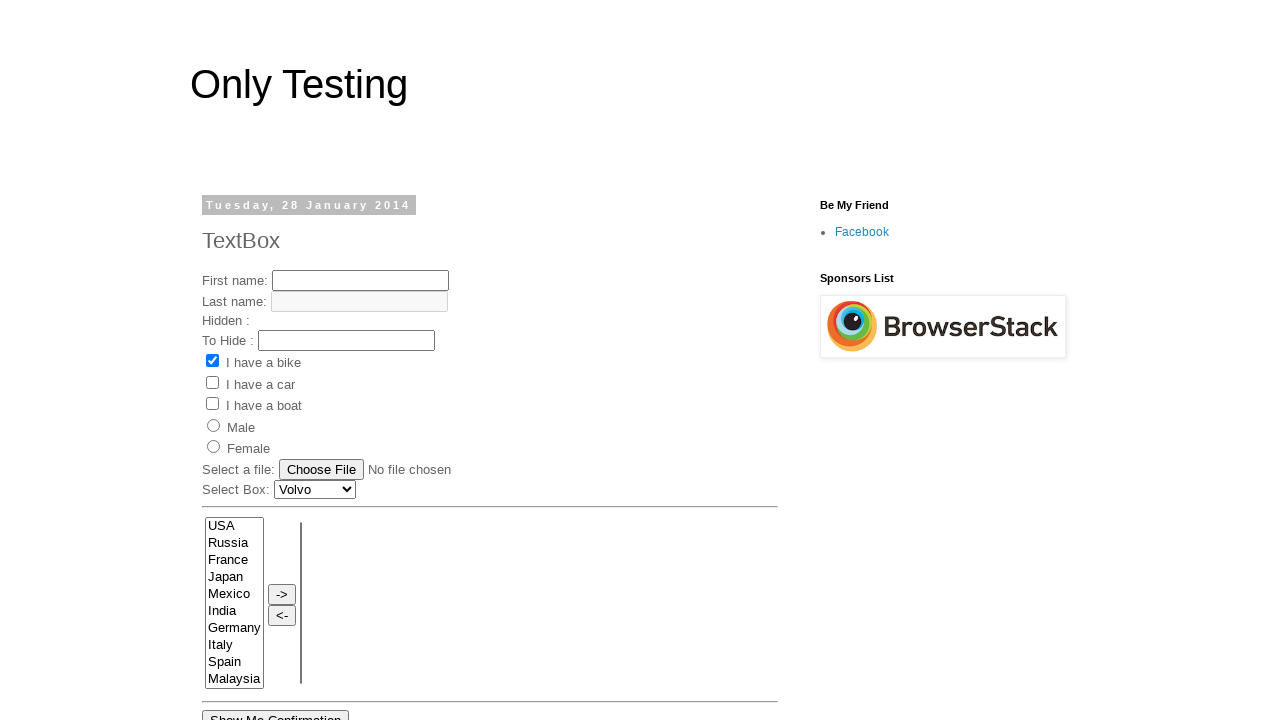